Retrieves and displays the header navigation links from the top tab section of the page

Starting URL: https://www.republicworld.com/

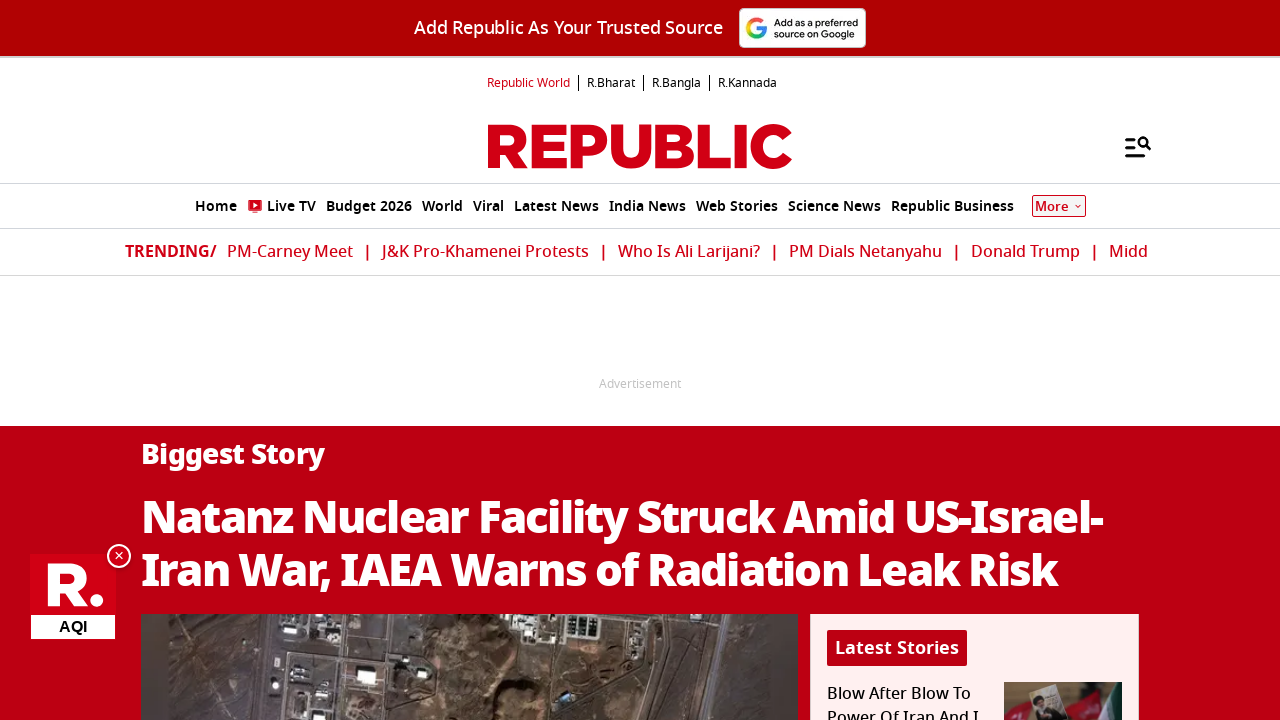

Waited for header 'Republic World' link to load
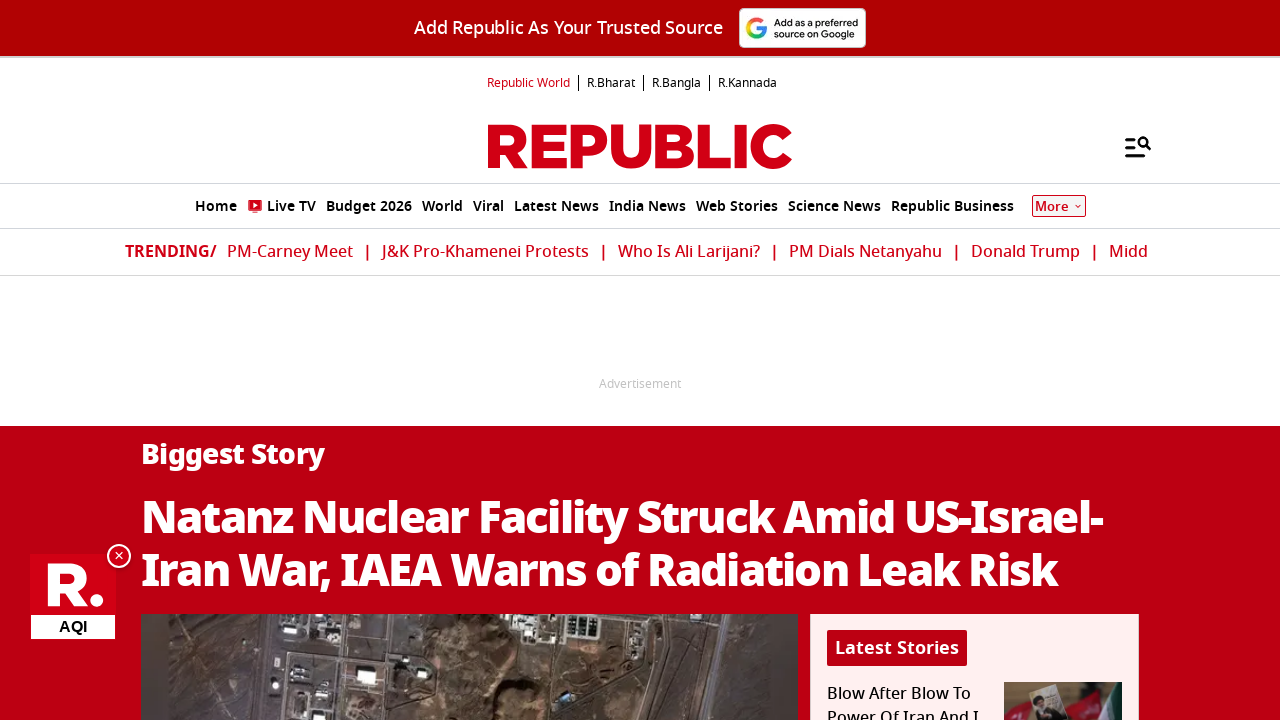

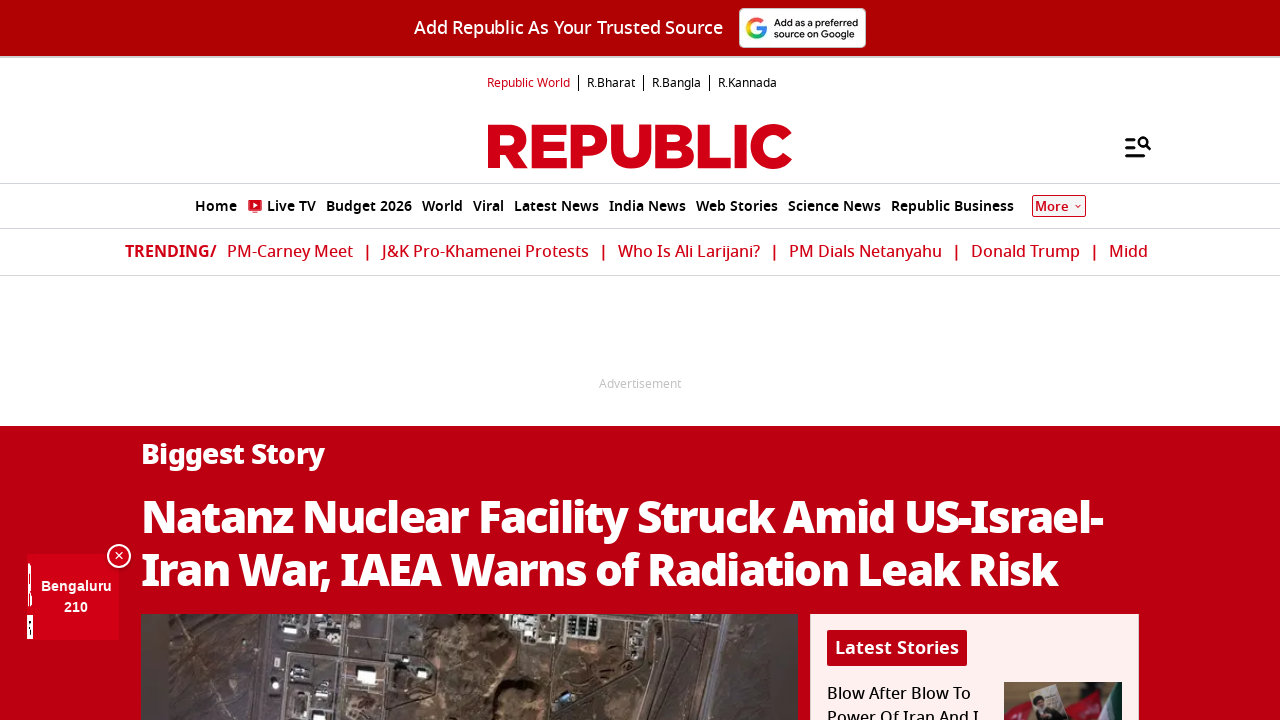